Tests nested frames navigation by clicking through to the Nested Frames page and switching between frame contexts to read content from the middle frame

Starting URL: https://the-internet.herokuapp.com/

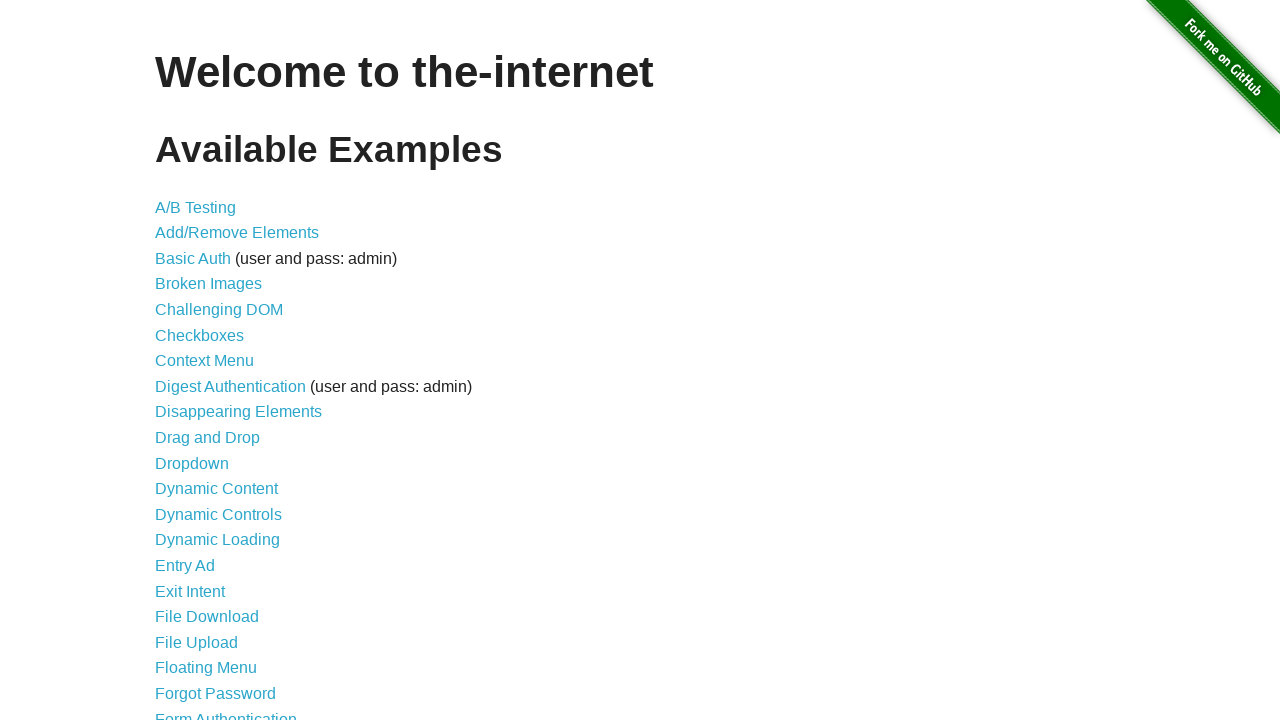

Navigated to The Internet herokuapp home page
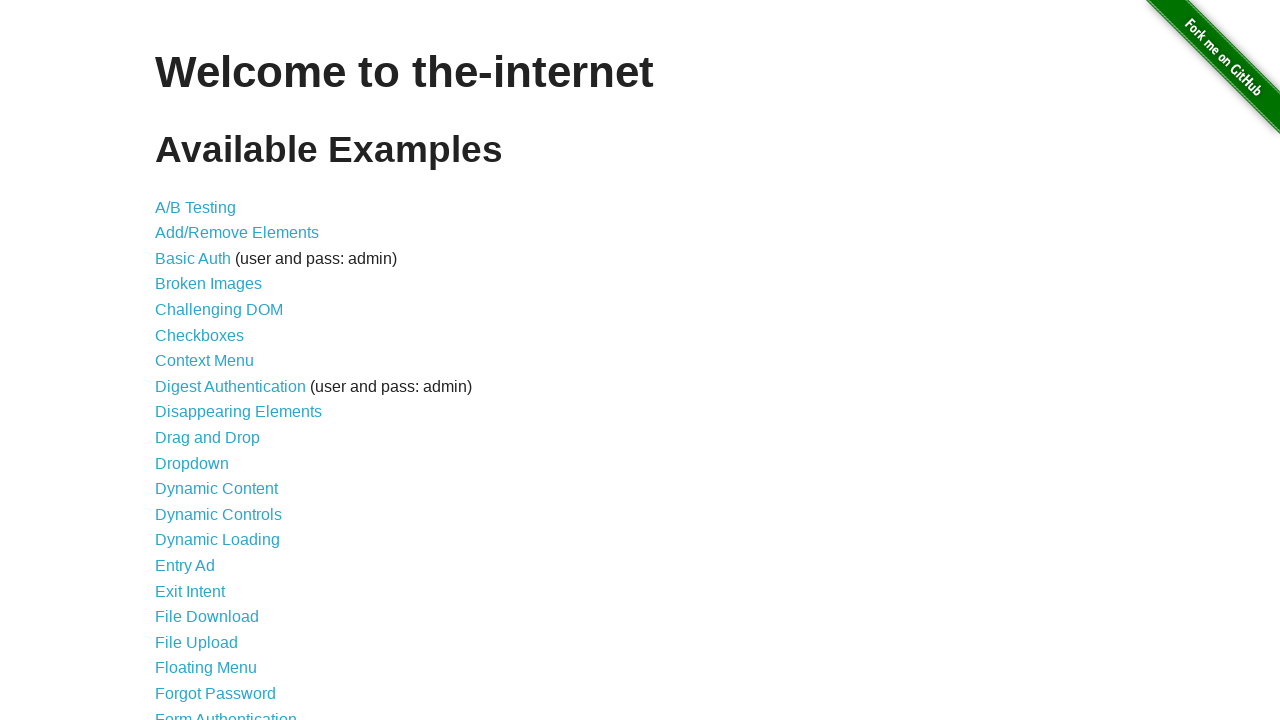

Clicked on Frames link at (182, 361) on xpath=//a[text()='Frames']
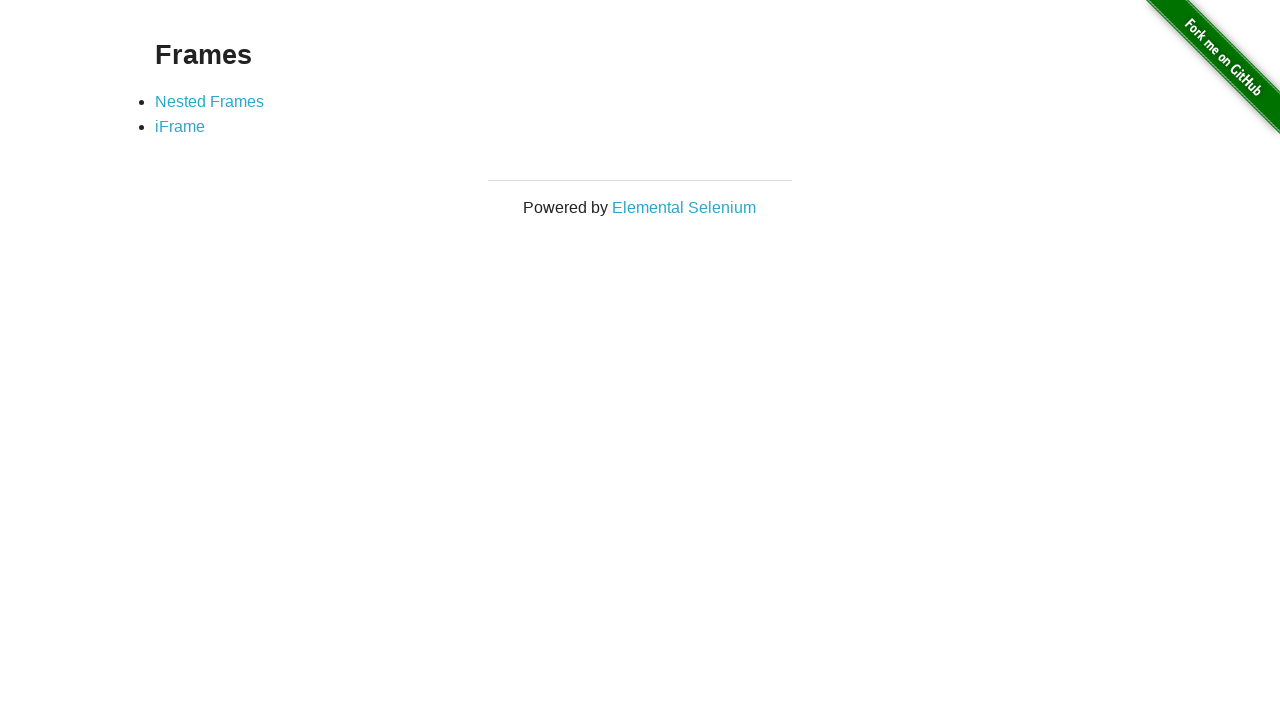

Clicked on Nested Frames link at (210, 101) on xpath=//a[text()='Nested Frames']
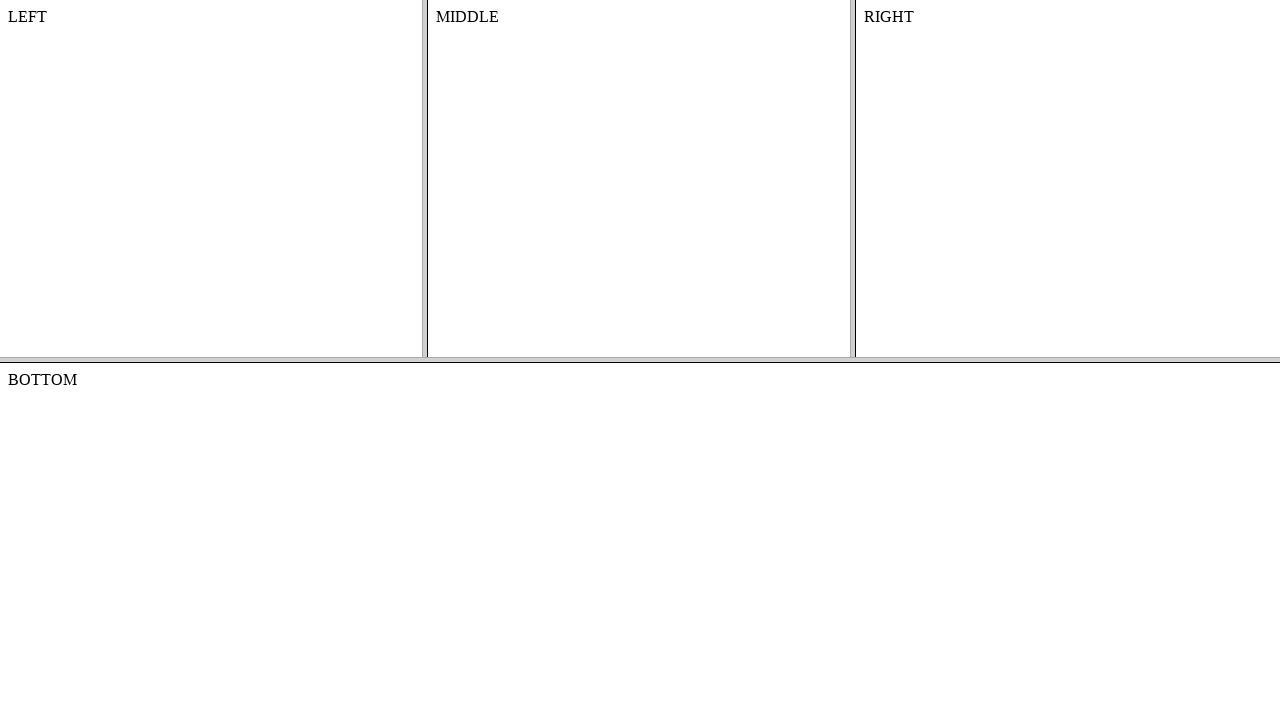

Located the top frame
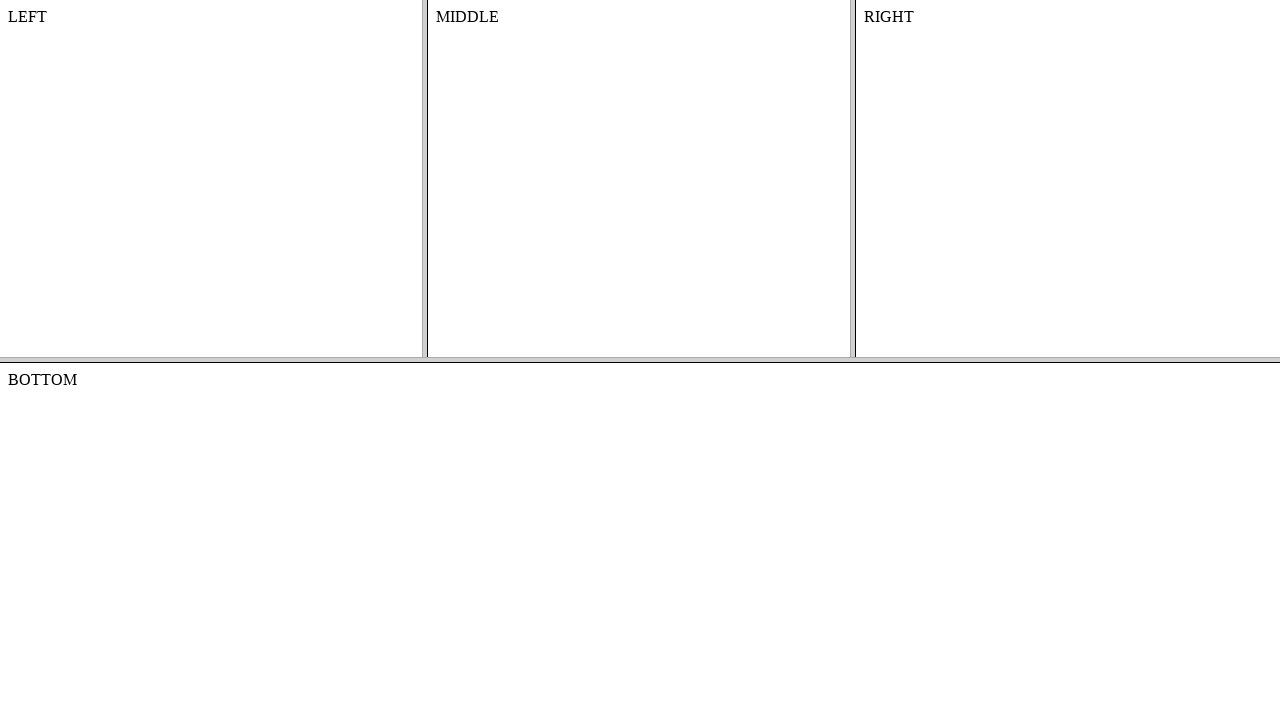

Located the middle frame within the top frame
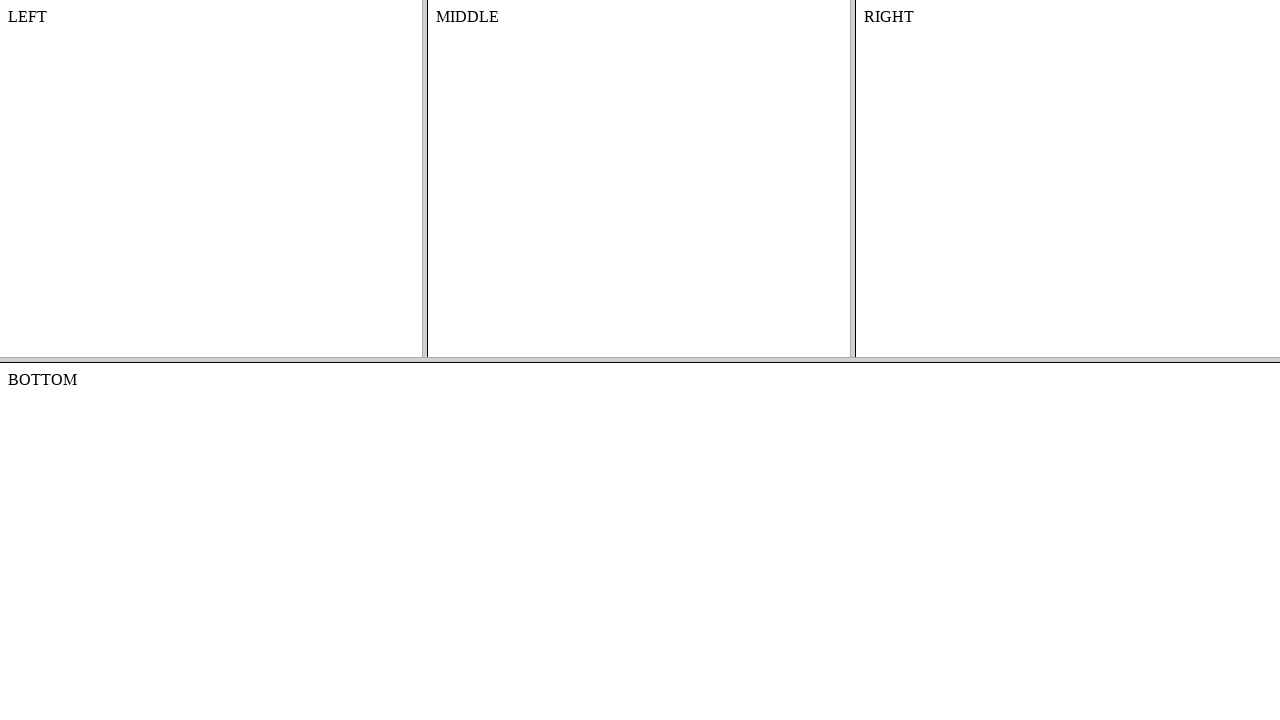

Waited for content element in the middle frame to load
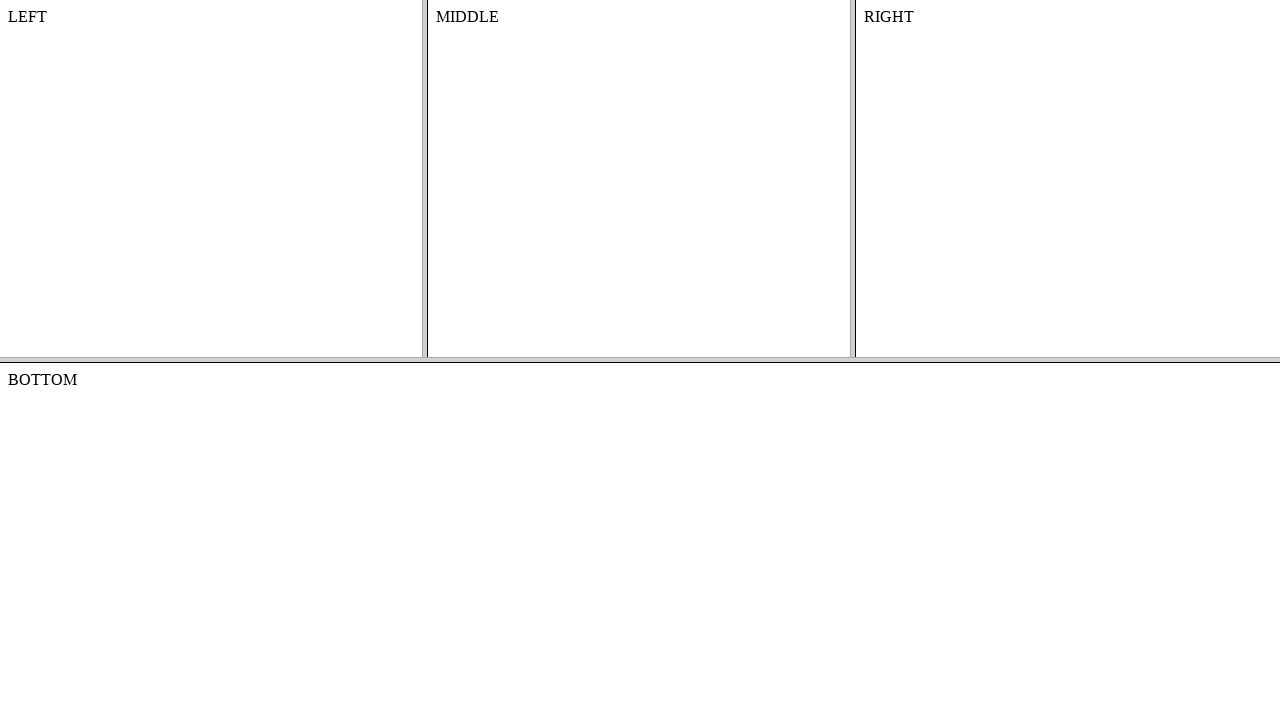

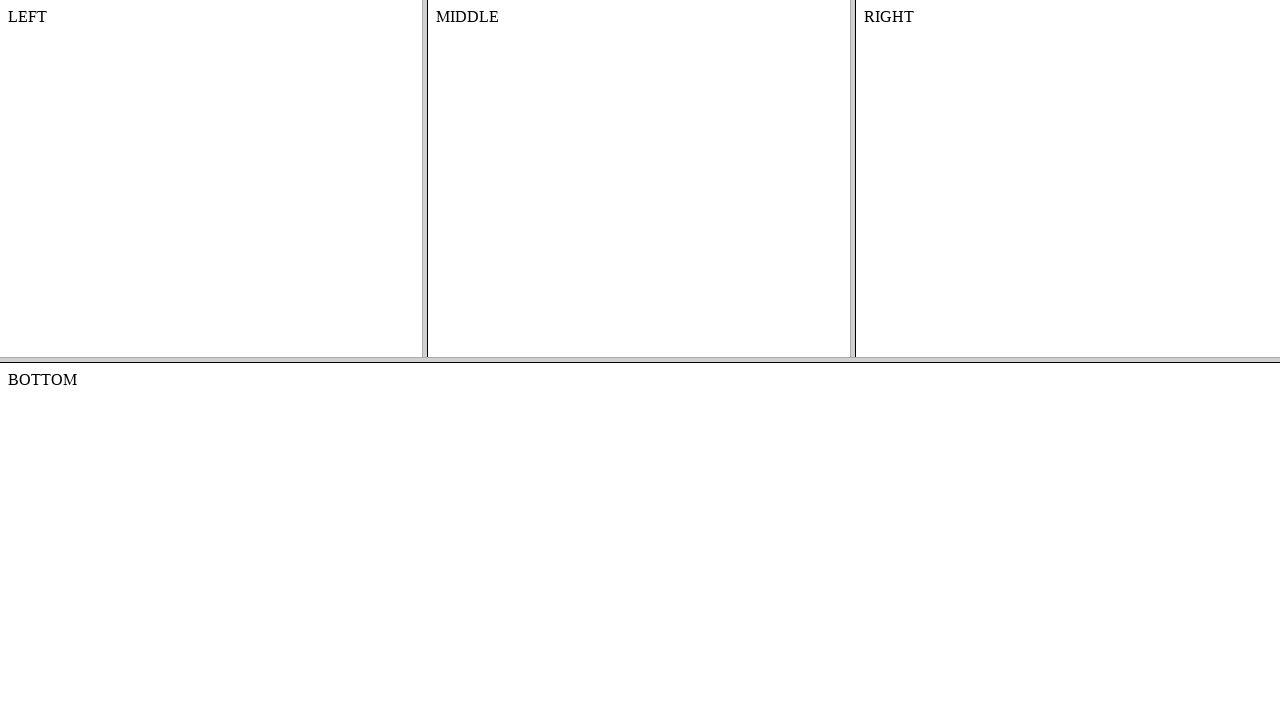